Tests sorting a numeric column (Due) in ascending order by clicking the column header and verifying the values are sorted correctly using CSS pseudo-class selectors.

Starting URL: http://the-internet.herokuapp.com/tables

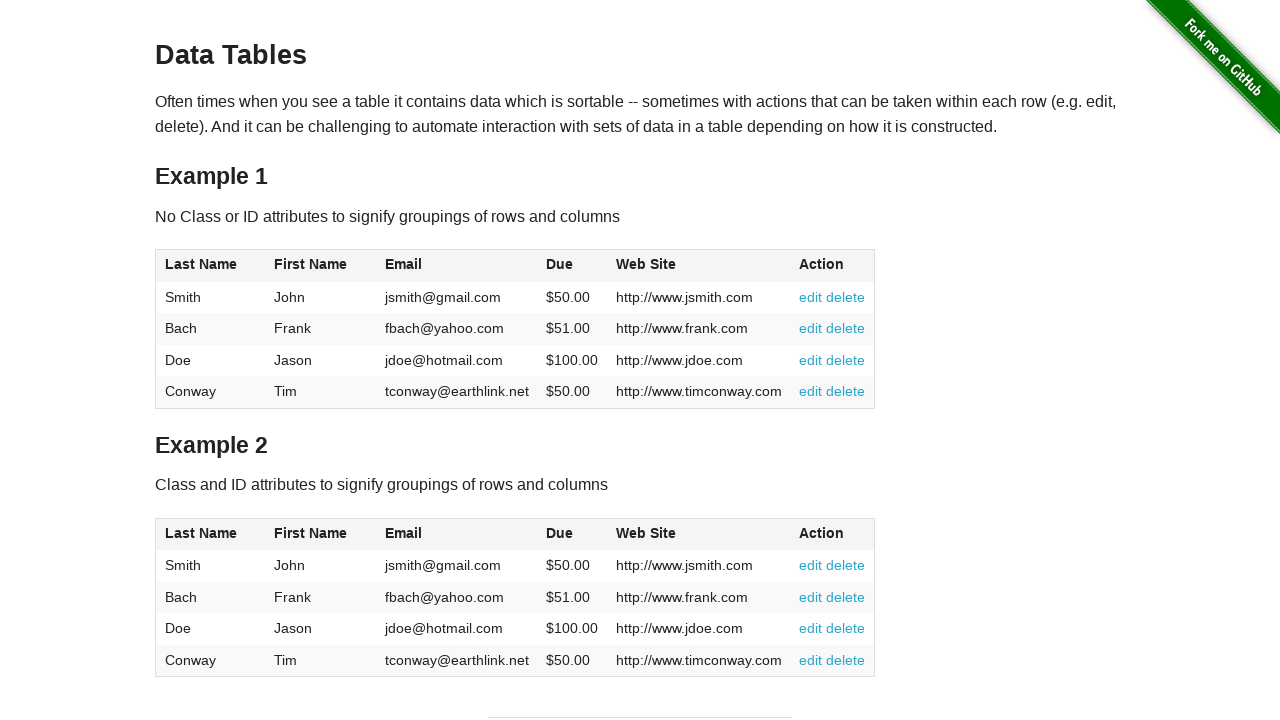

Clicked the Due column header to sort in ascending order at (572, 266) on #table1 thead tr th:nth-child(4)
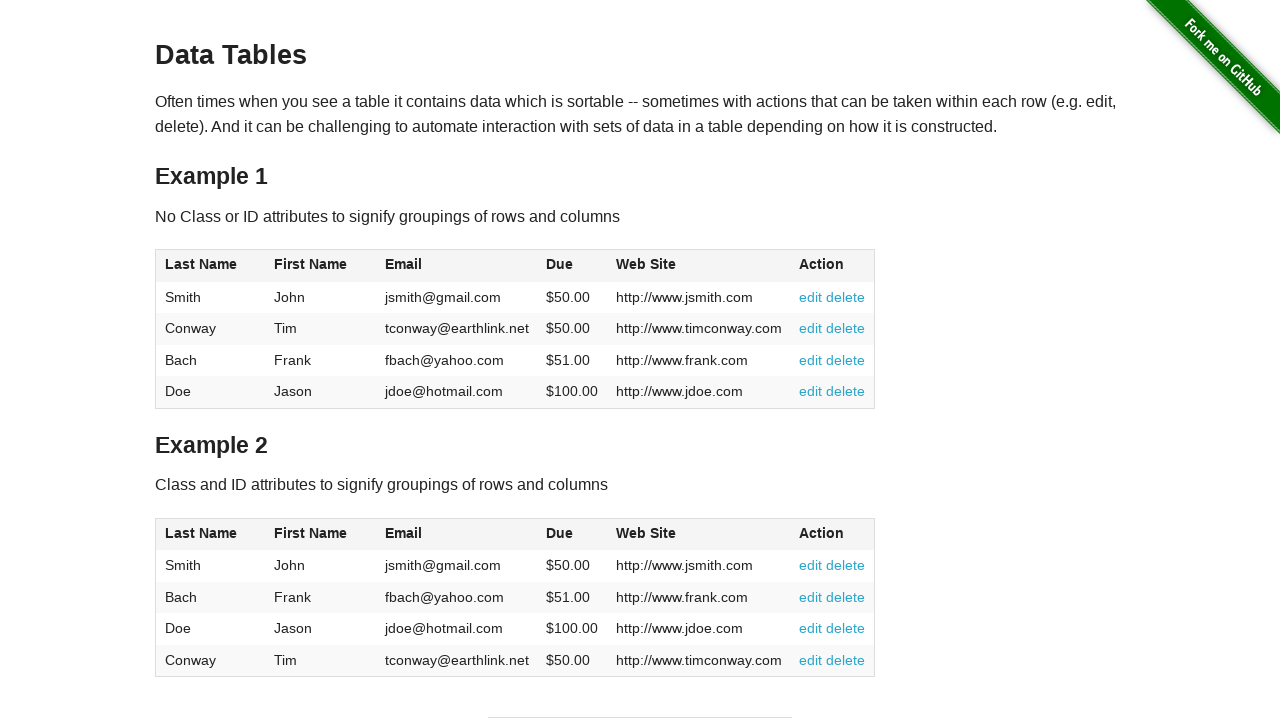

Waited for Due column cells to be available
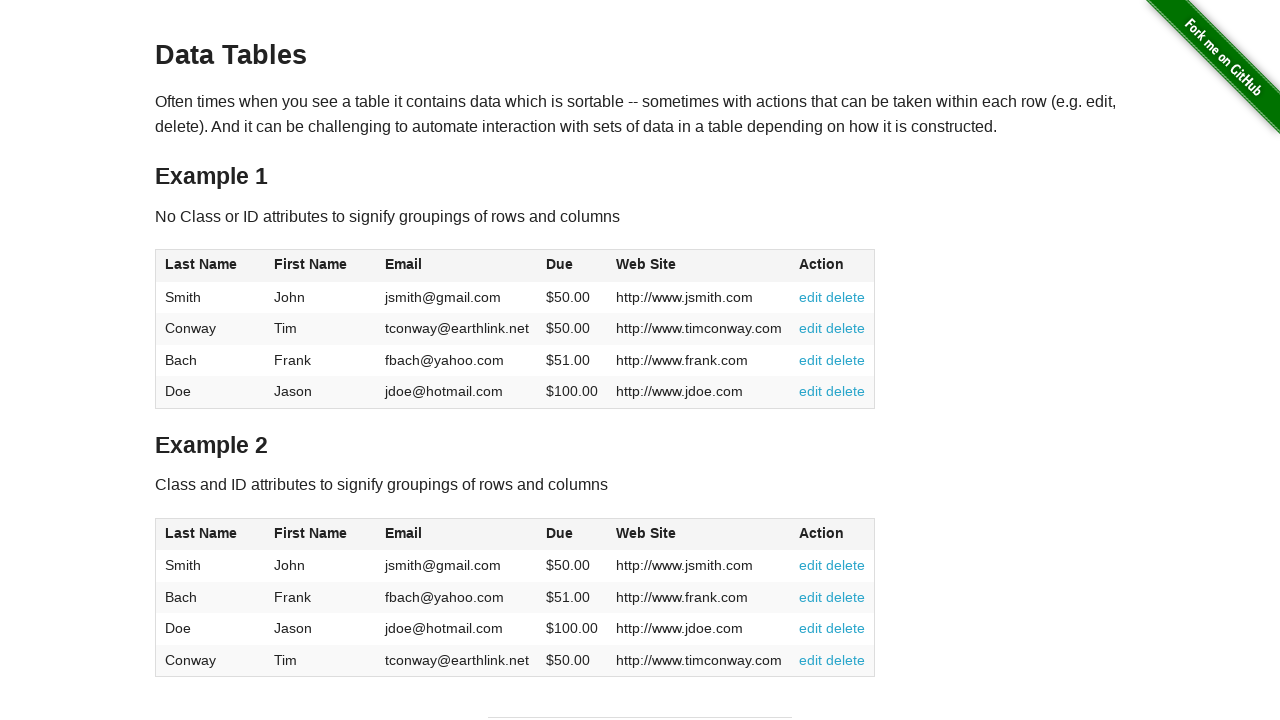

Retrieved all Due column elements from the table
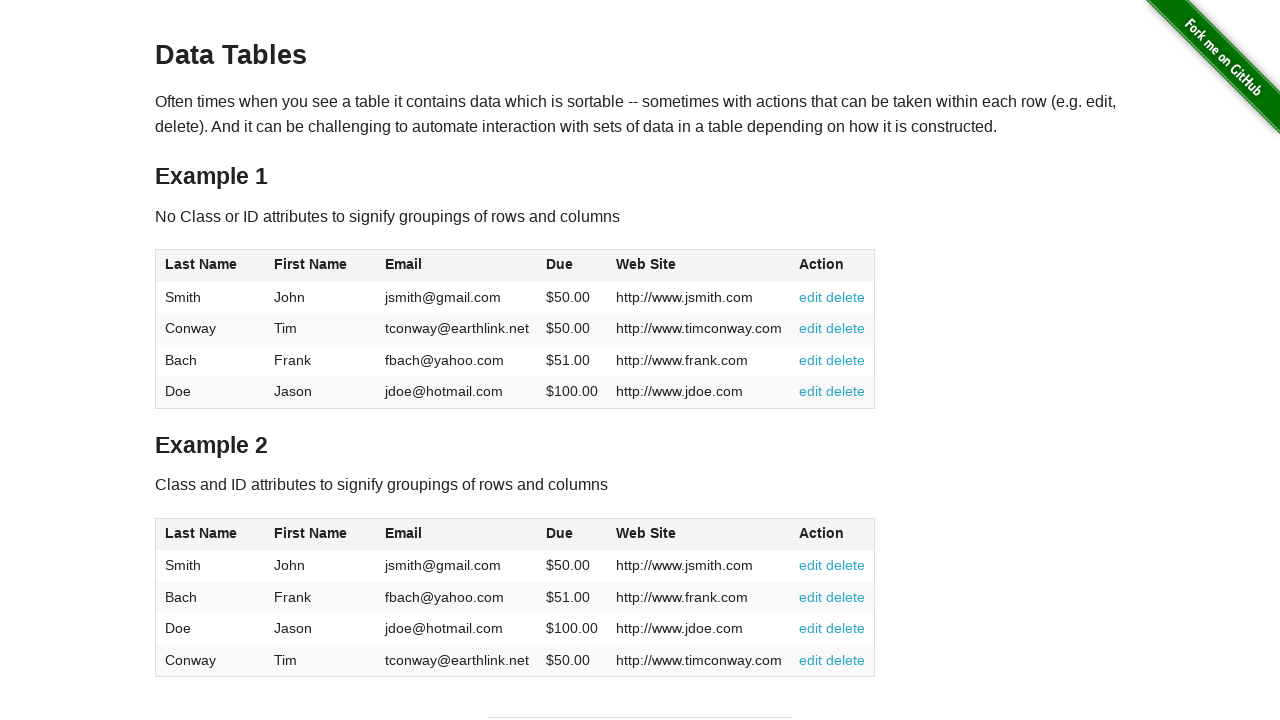

Extracted and converted Due values to float numbers
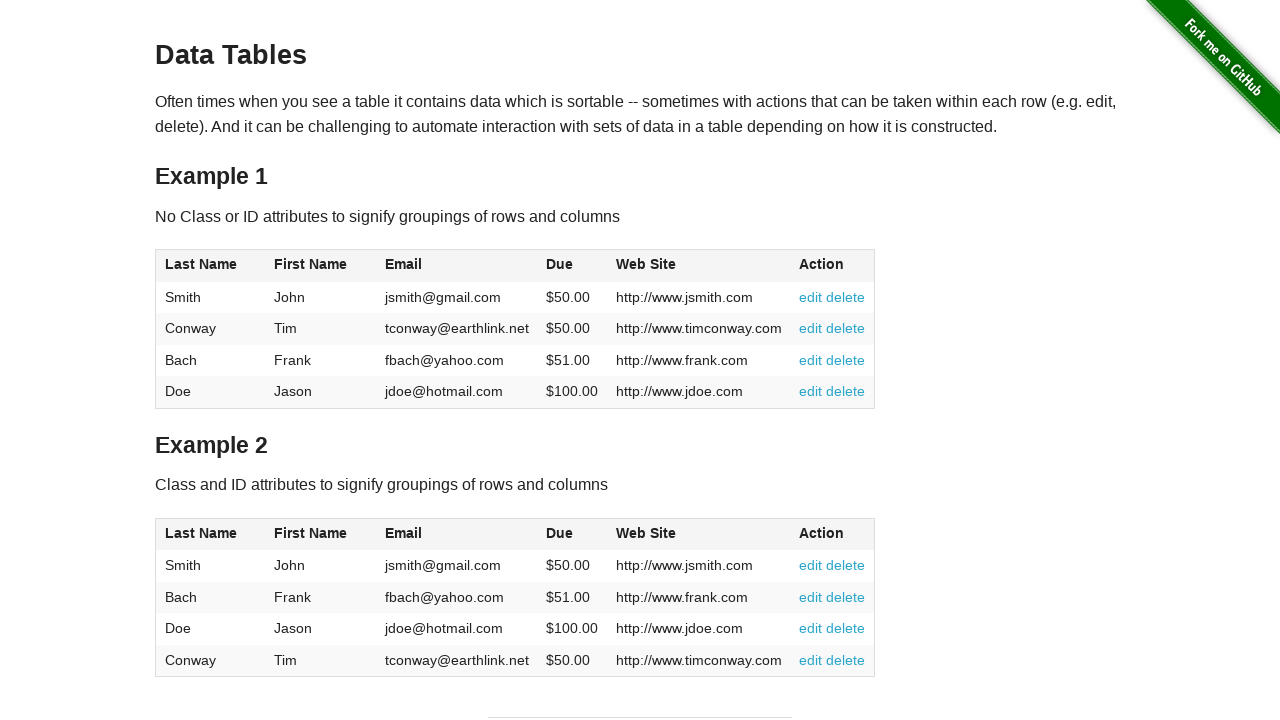

Verified that Due column values are sorted in ascending order
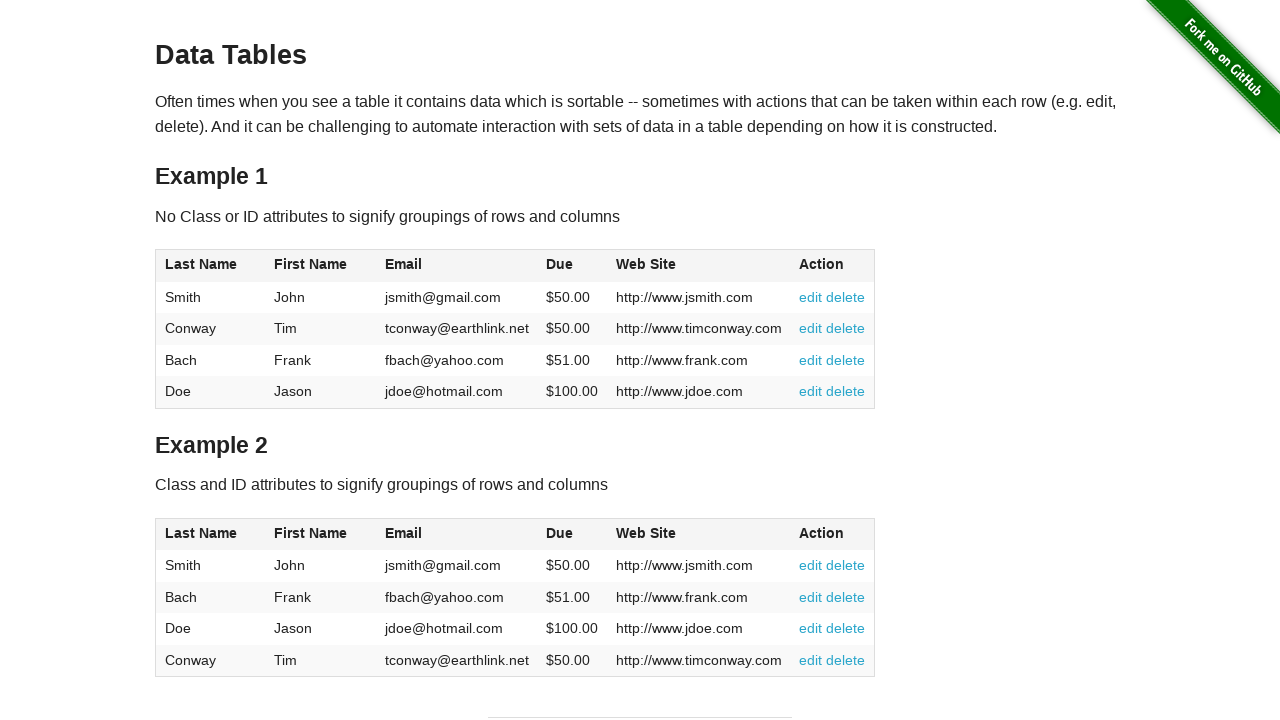

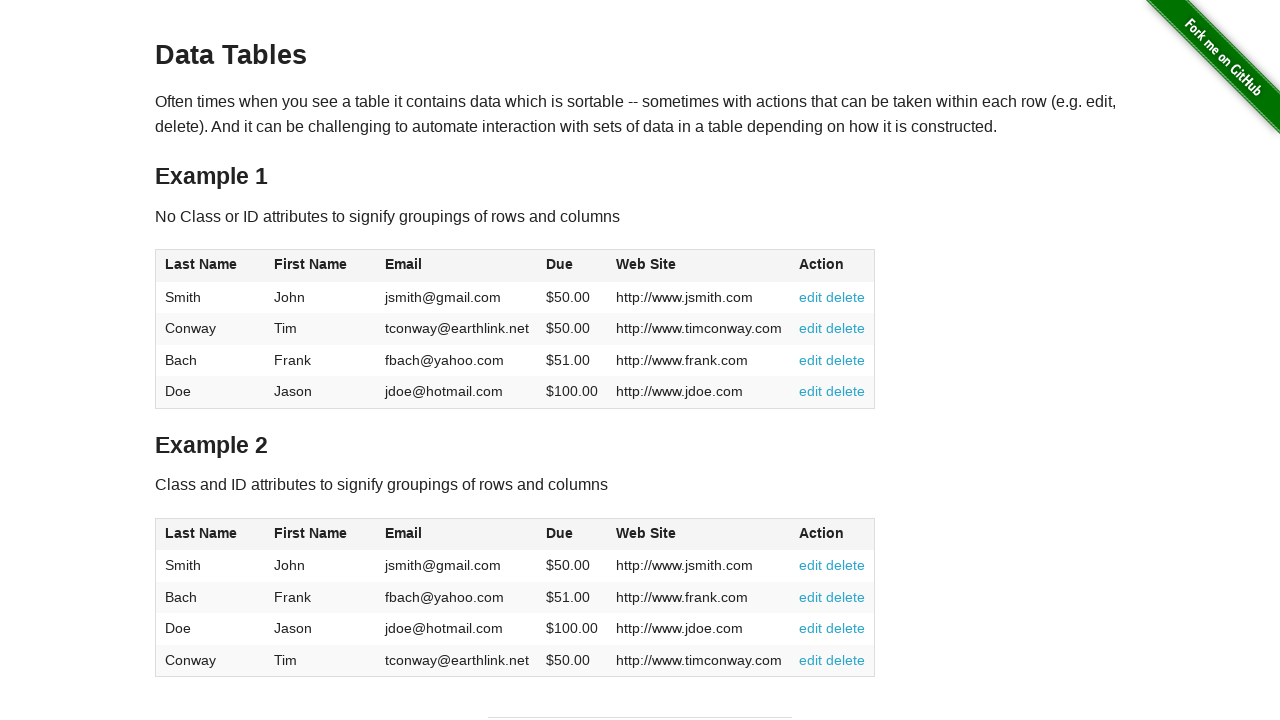